Tests adding multiple elements by clicking the Add Element button 10 times and verifying 10 delete buttons appear

Starting URL: https://the-internet.herokuapp.com/add_remove_elements/

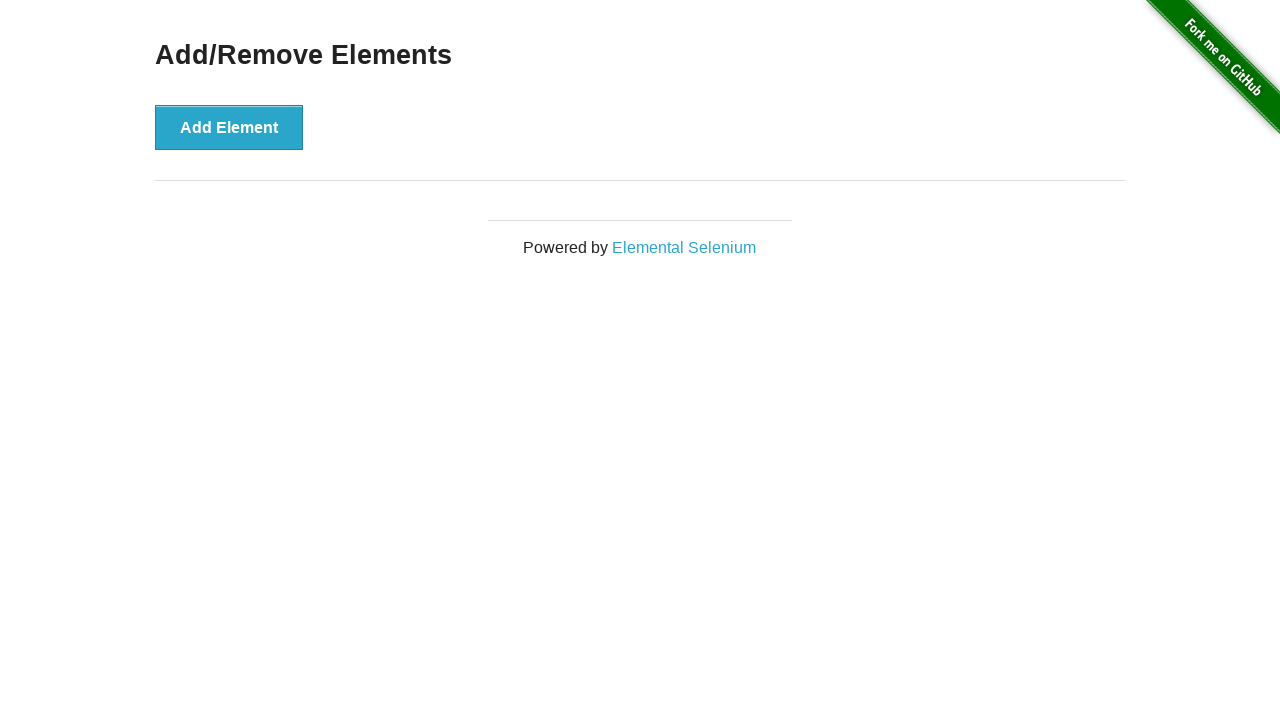

Navigated to the Add/Remove Elements page
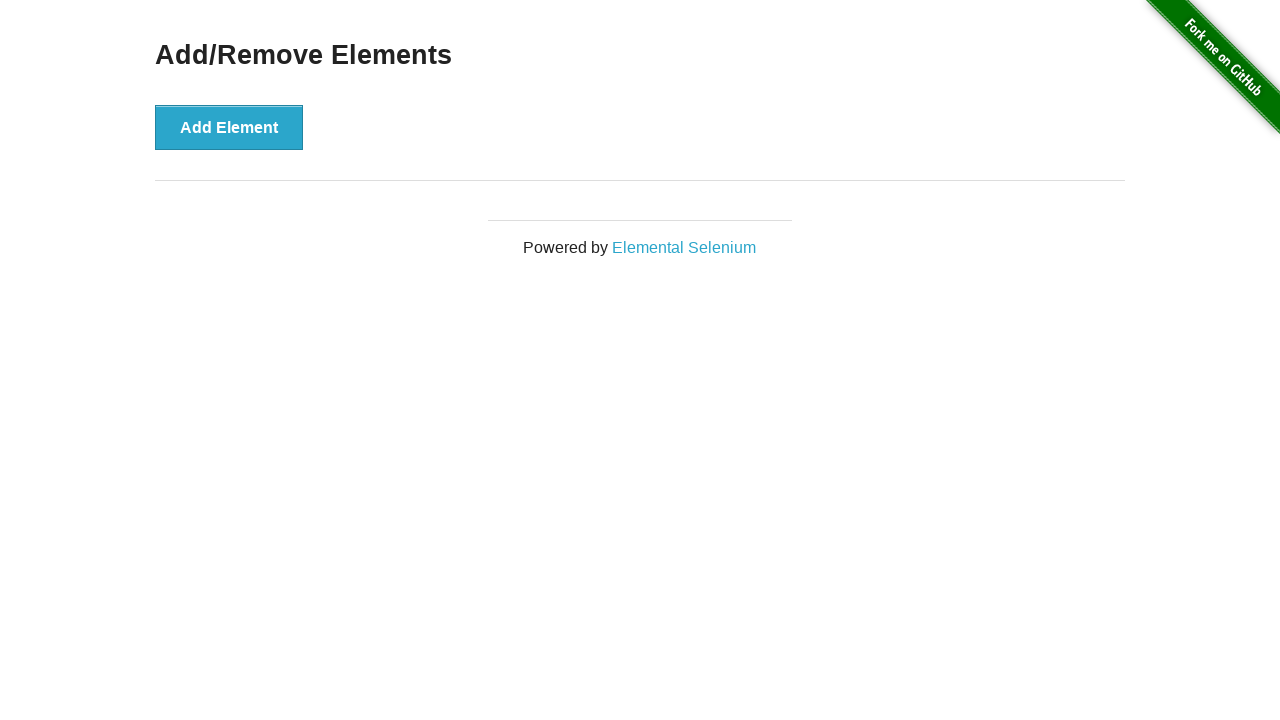

Clicked Add Element button (iteration 1/10) at (229, 127) on button[onclick='addElement()']
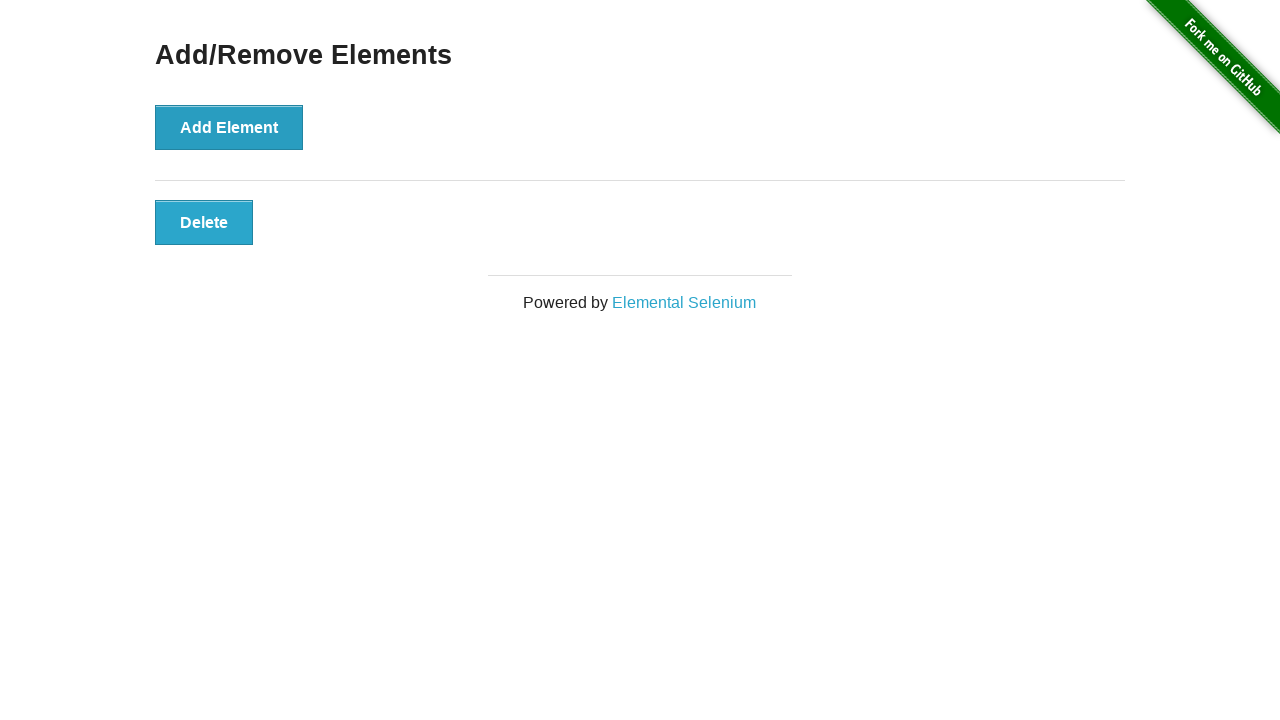

Clicked Add Element button (iteration 2/10) at (229, 127) on button[onclick='addElement()']
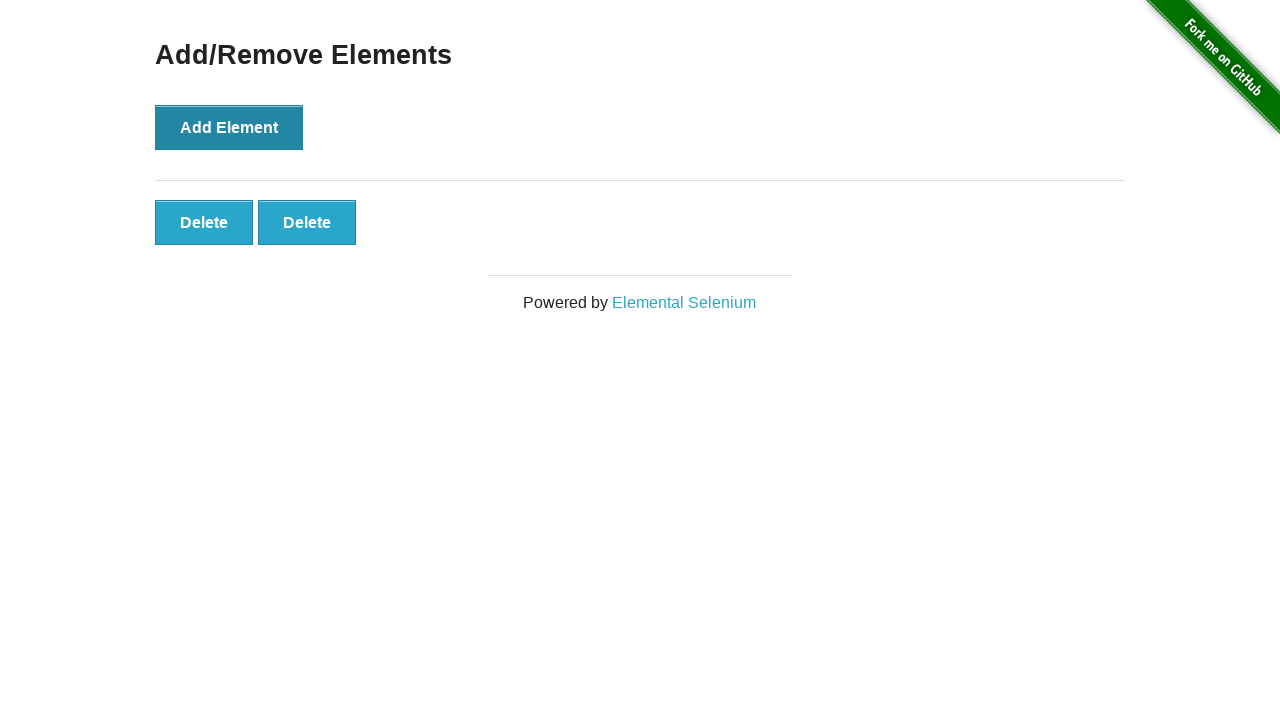

Clicked Add Element button (iteration 3/10) at (229, 127) on button[onclick='addElement()']
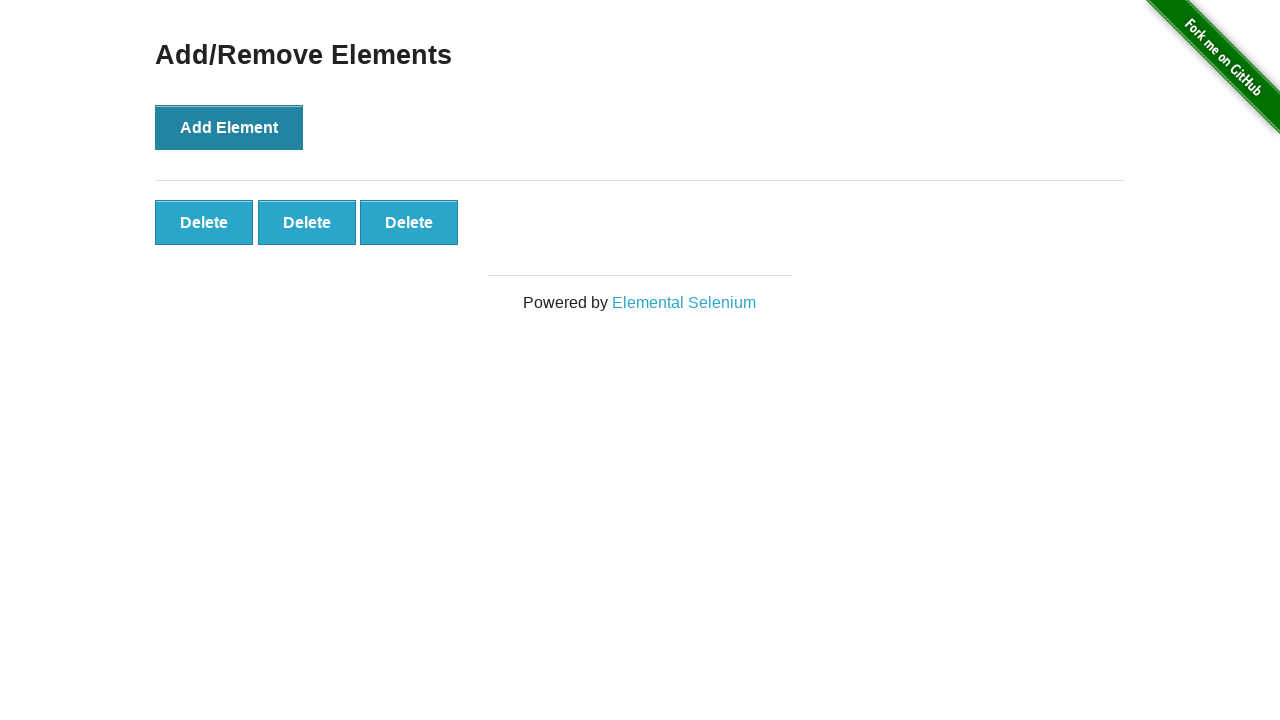

Clicked Add Element button (iteration 4/10) at (229, 127) on button[onclick='addElement()']
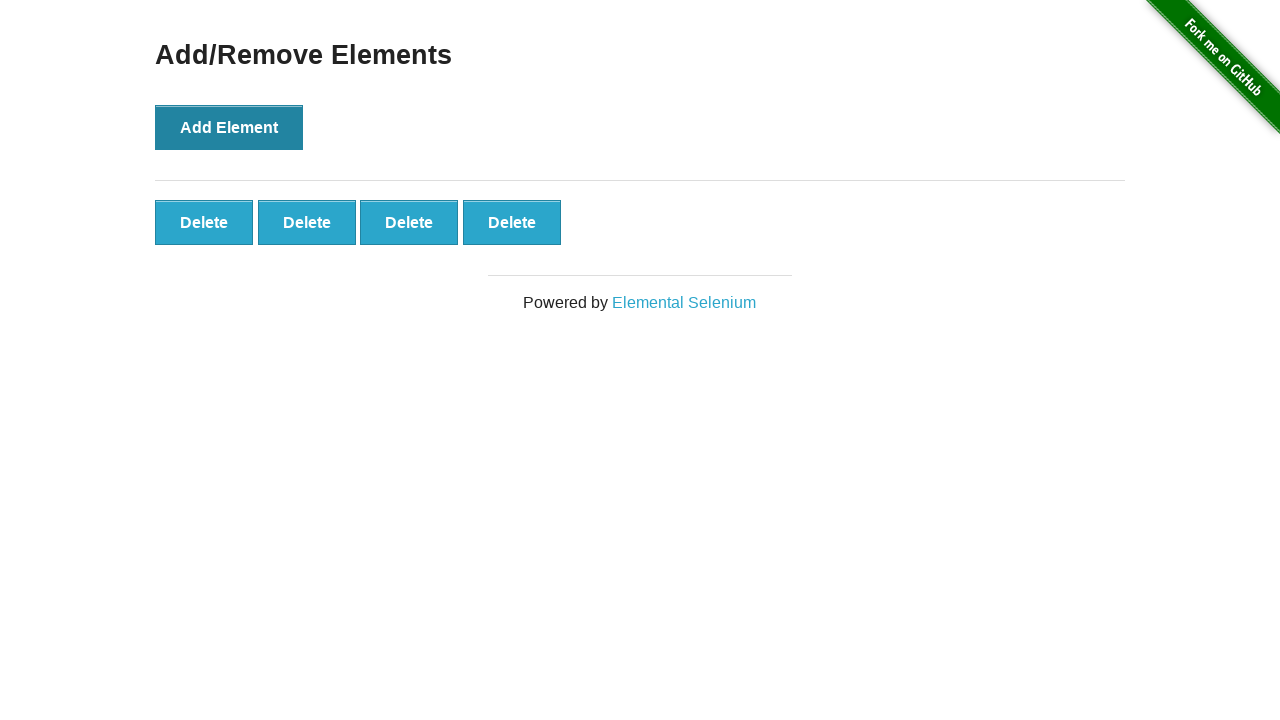

Clicked Add Element button (iteration 5/10) at (229, 127) on button[onclick='addElement()']
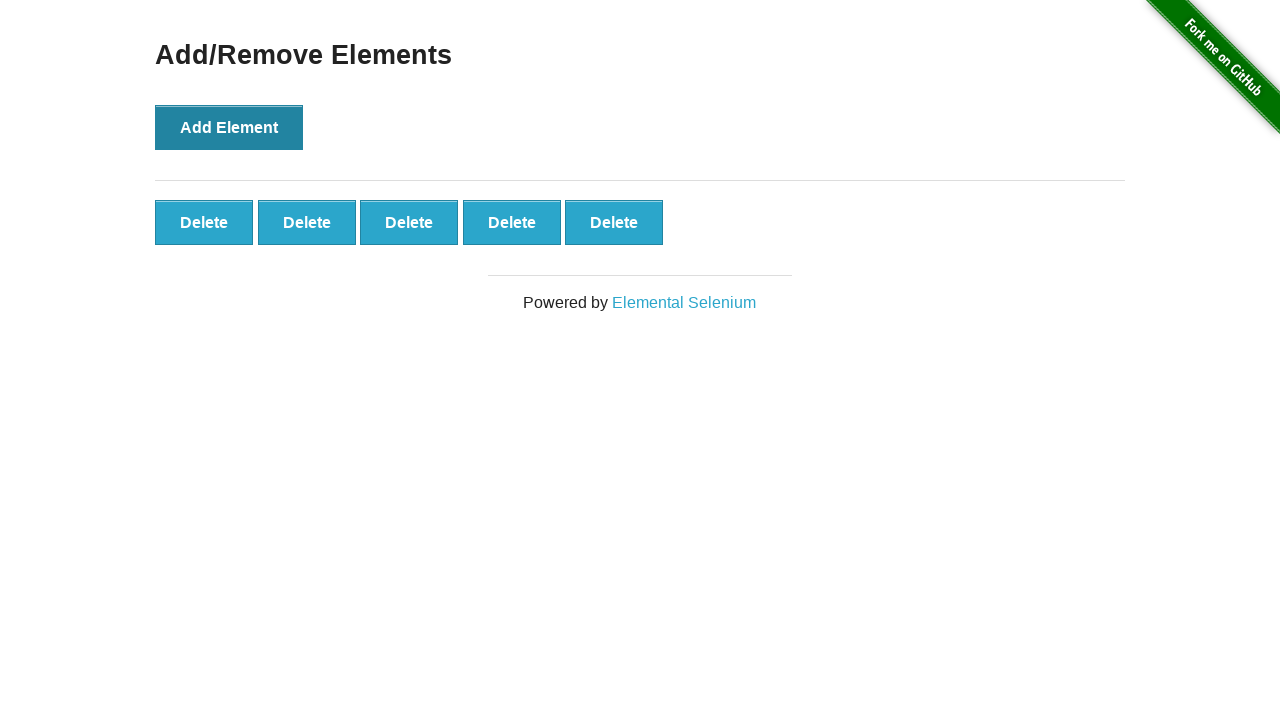

Clicked Add Element button (iteration 6/10) at (229, 127) on button[onclick='addElement()']
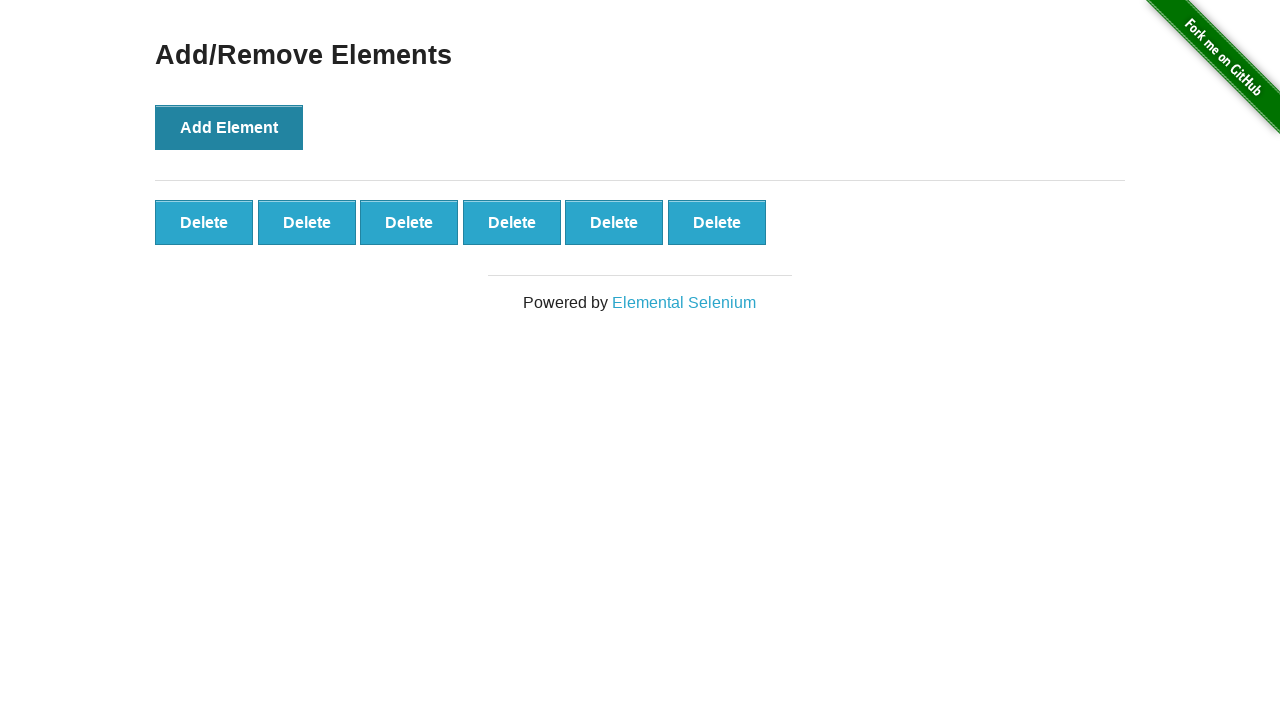

Clicked Add Element button (iteration 7/10) at (229, 127) on button[onclick='addElement()']
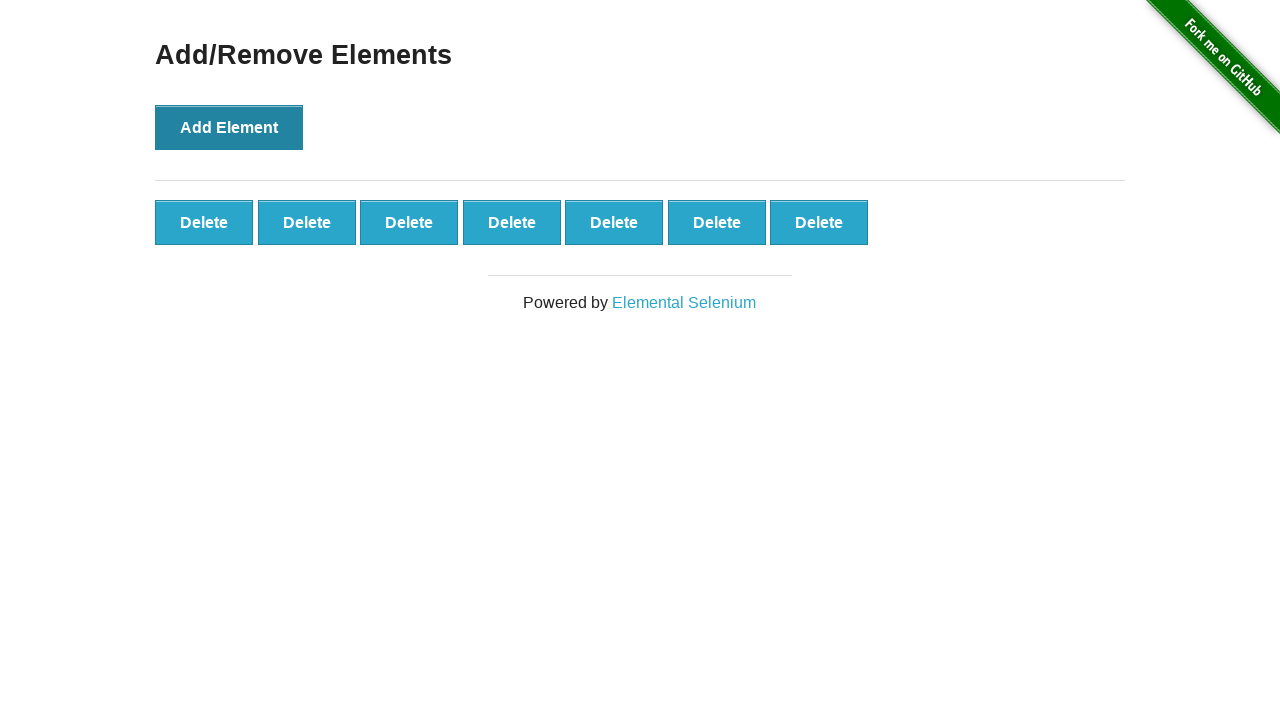

Clicked Add Element button (iteration 8/10) at (229, 127) on button[onclick='addElement()']
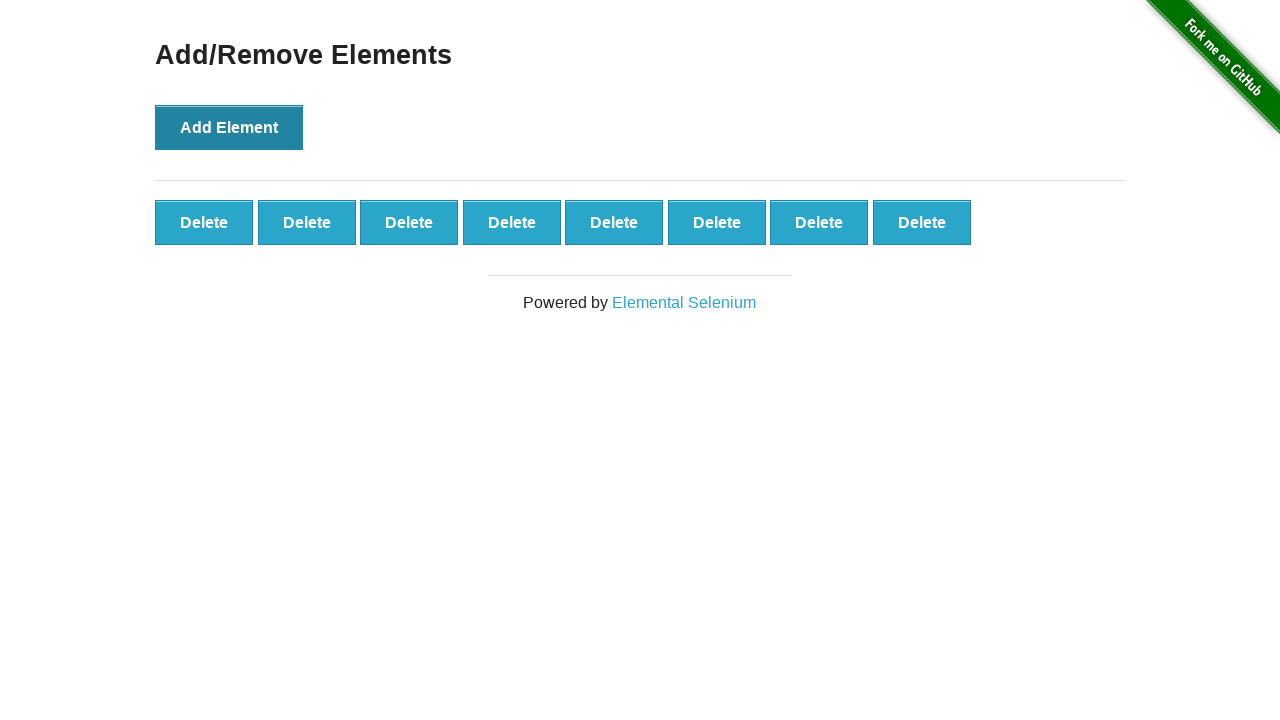

Clicked Add Element button (iteration 9/10) at (229, 127) on button[onclick='addElement()']
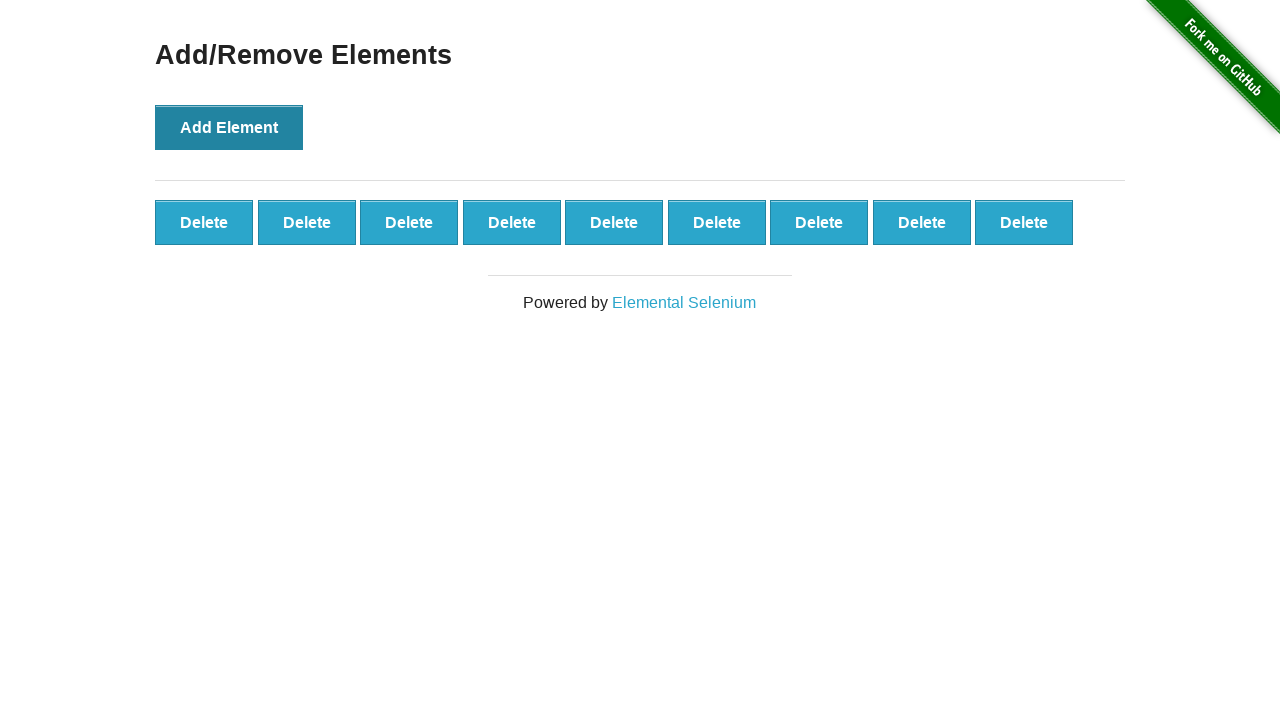

Clicked Add Element button (iteration 10/10) at (229, 127) on button[onclick='addElement()']
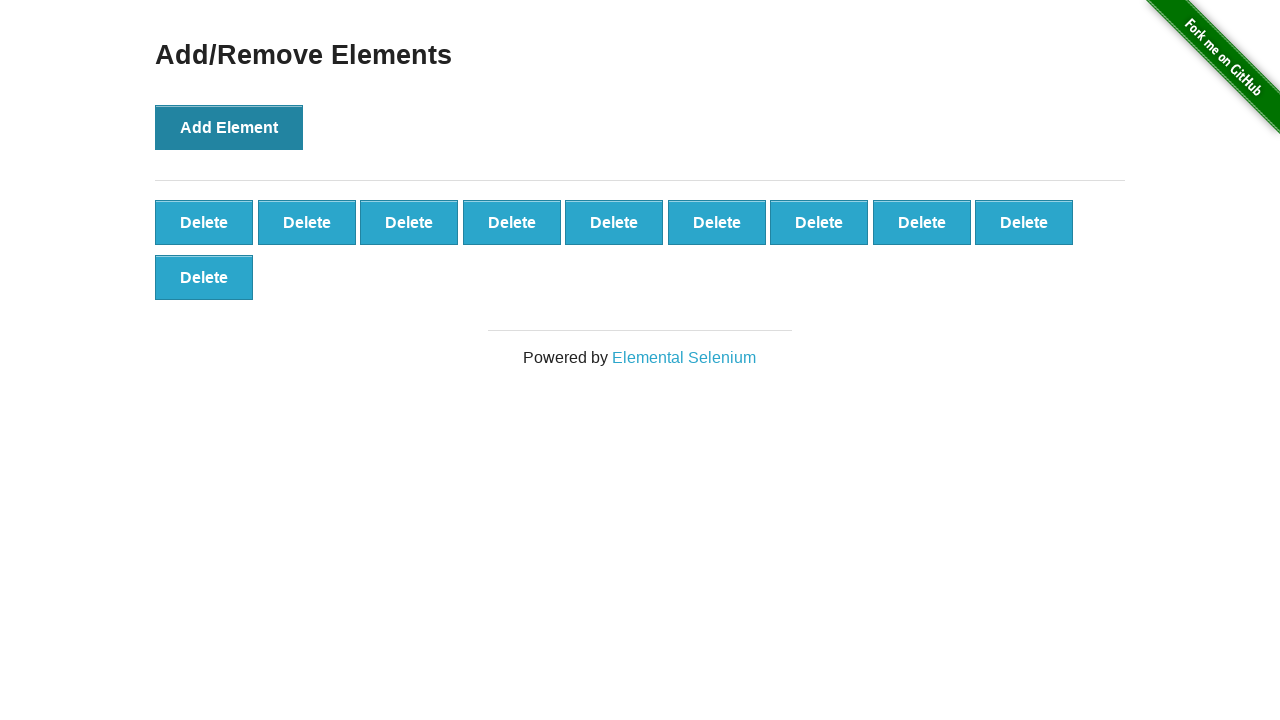

Located all delete buttons on the page
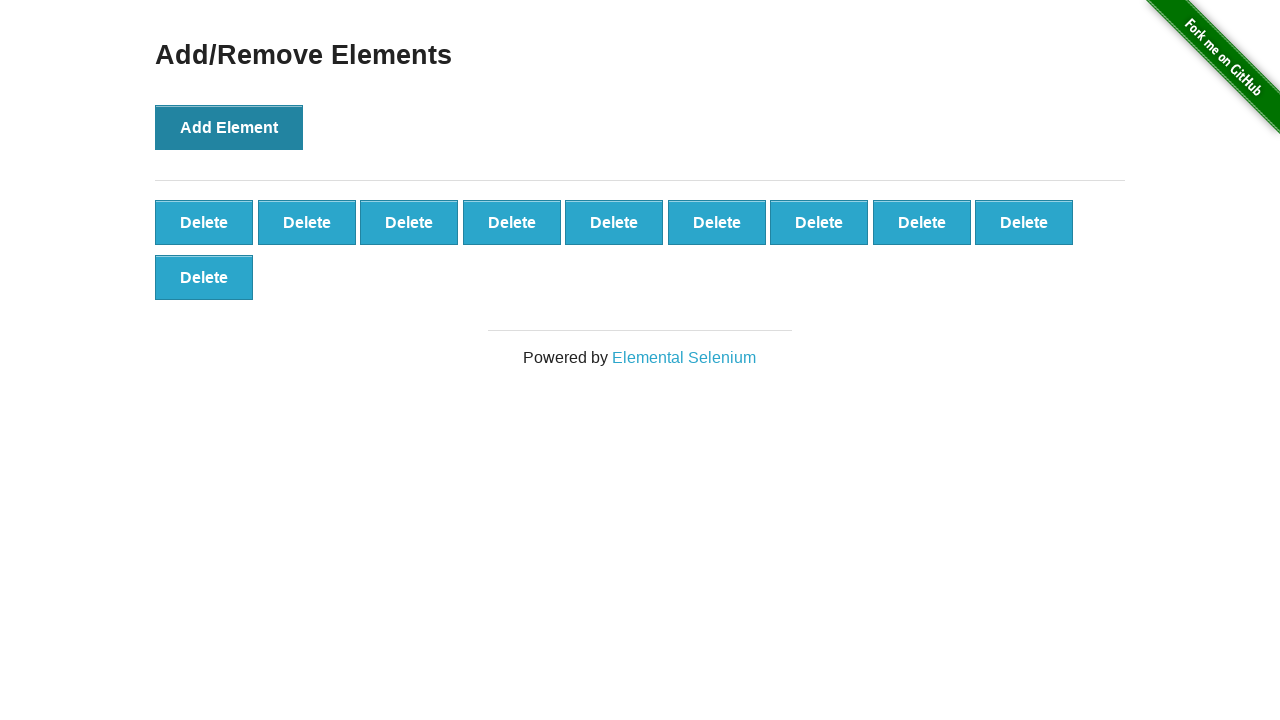

Verified that exactly 10 delete buttons are present
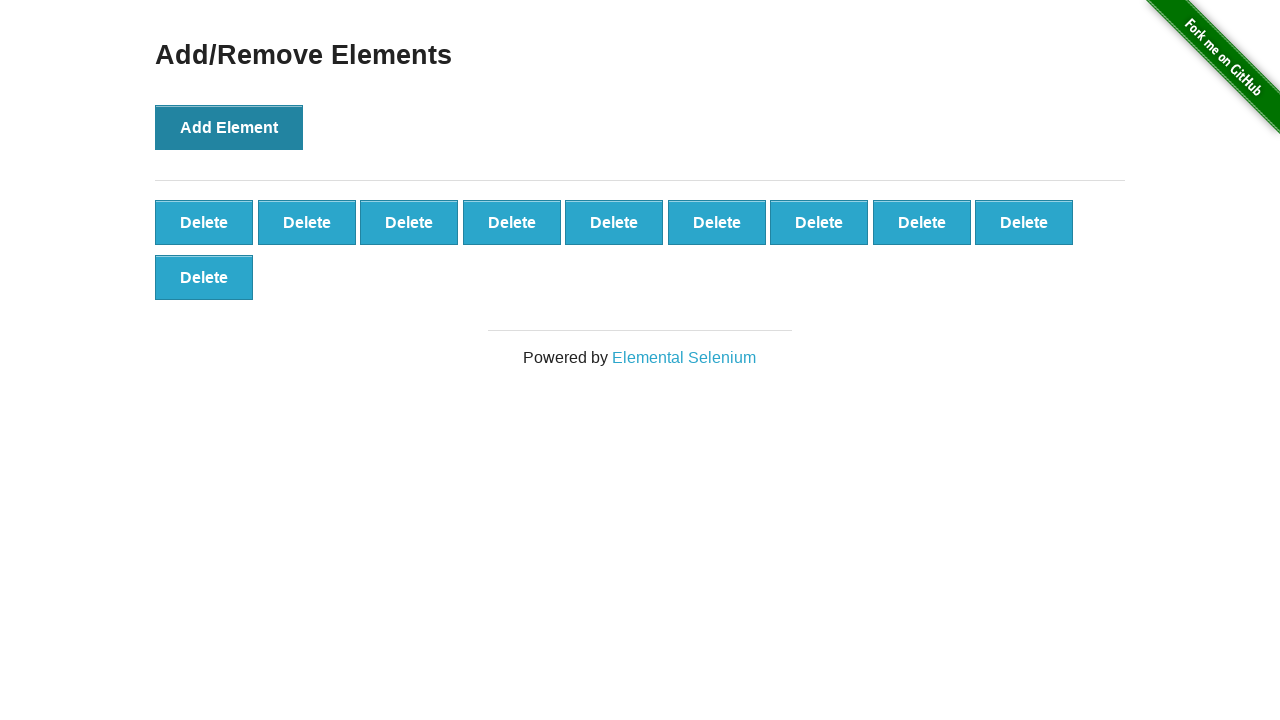

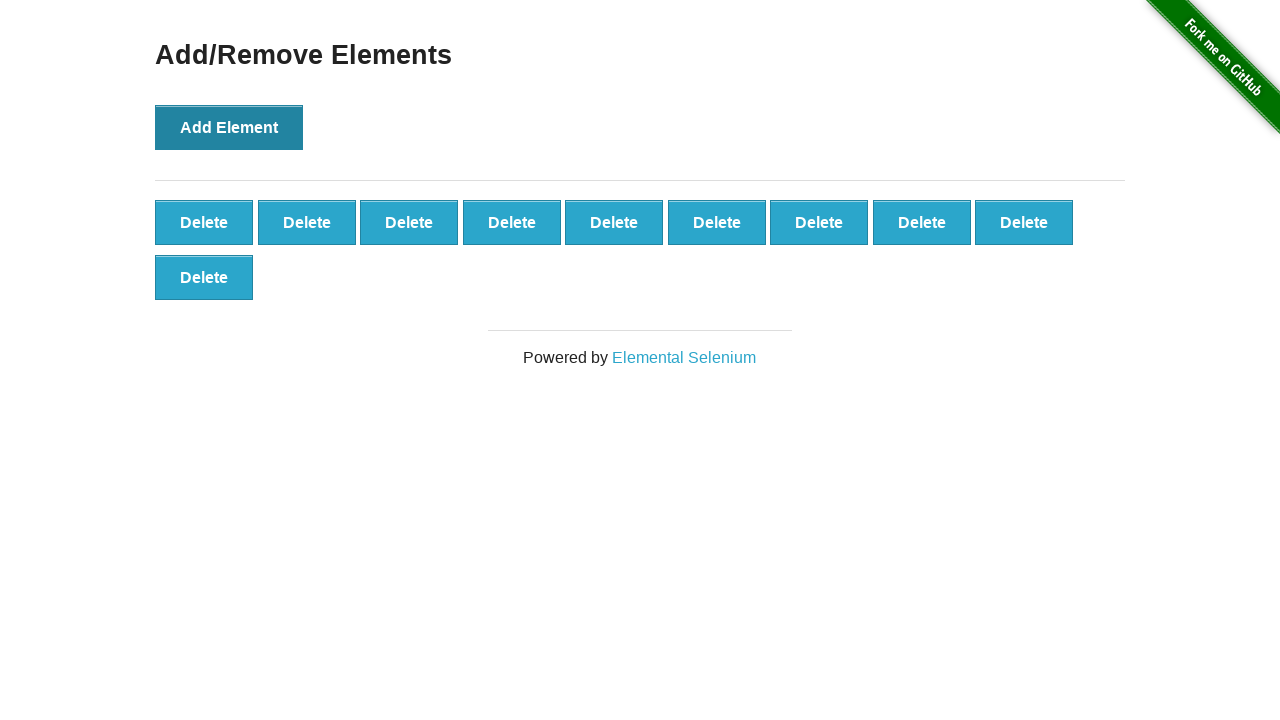